Tests that entering 60 shows an alert with the correct square root (7.75) with remainder

Starting URL: https://kristinek.github.io/site/tasks/enter_a_number

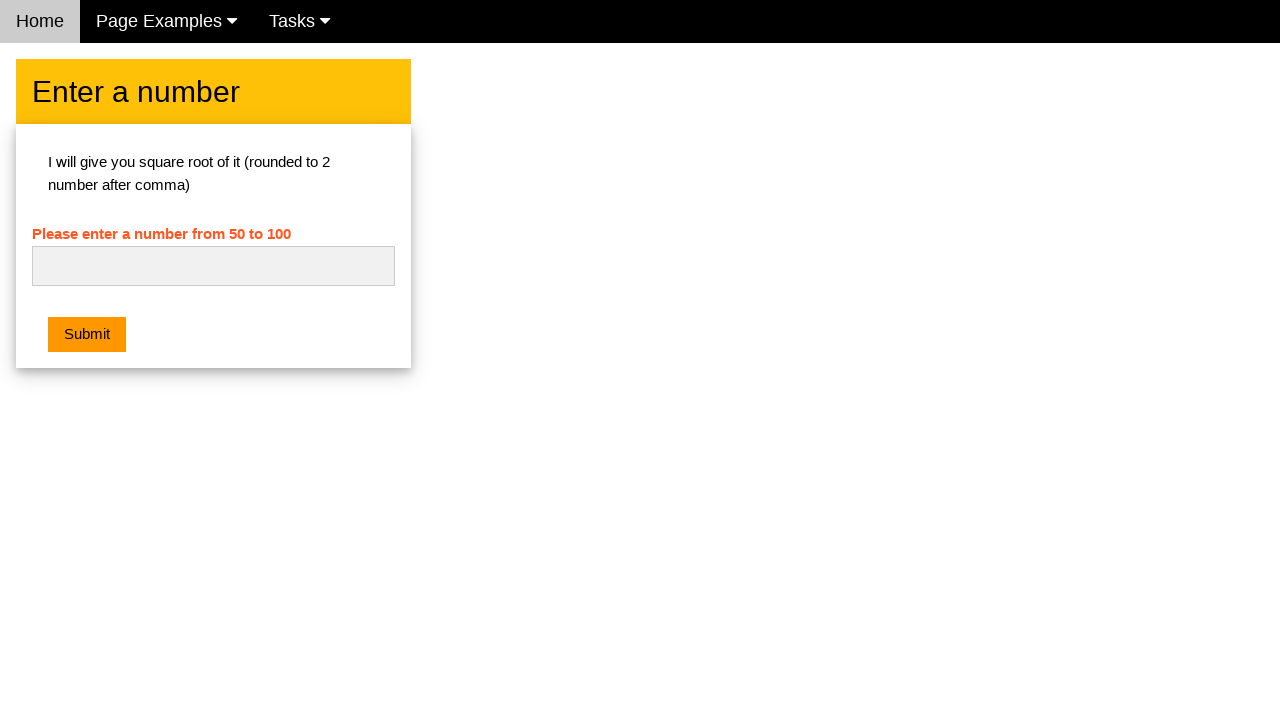

Clicked on the number input field at (213, 266) on #numb
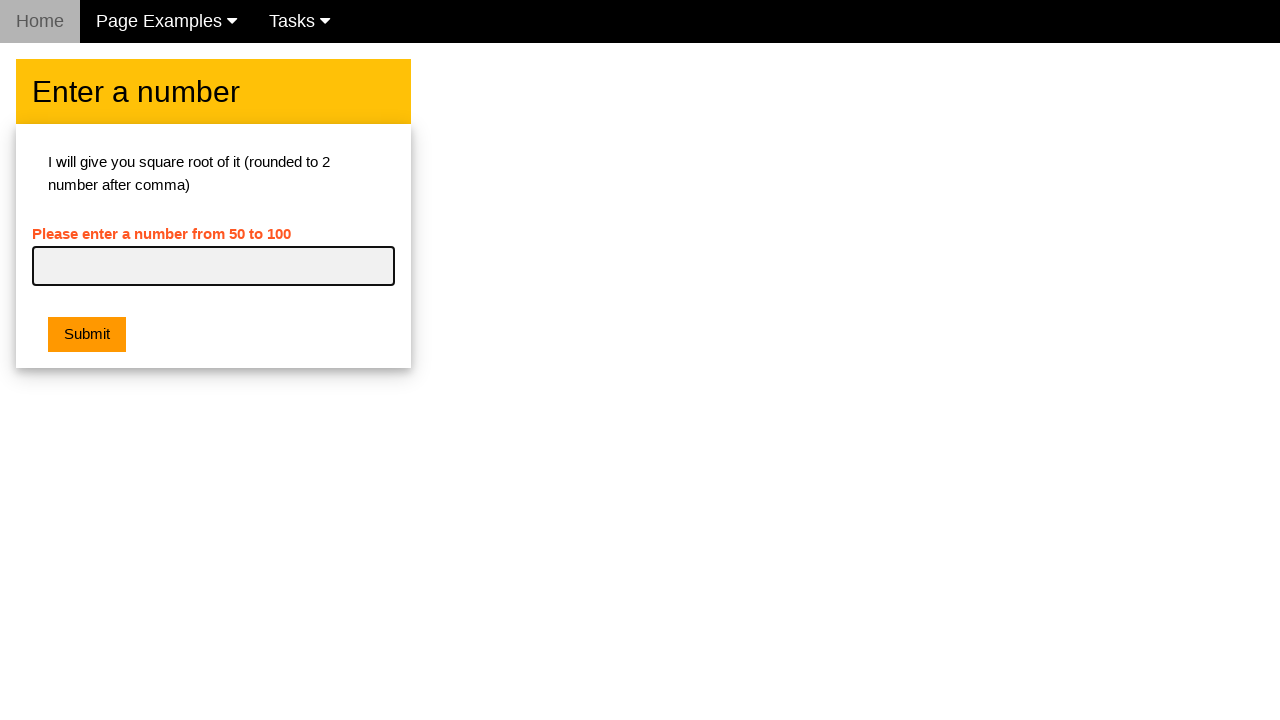

Entered 60 into the number input field on #numb
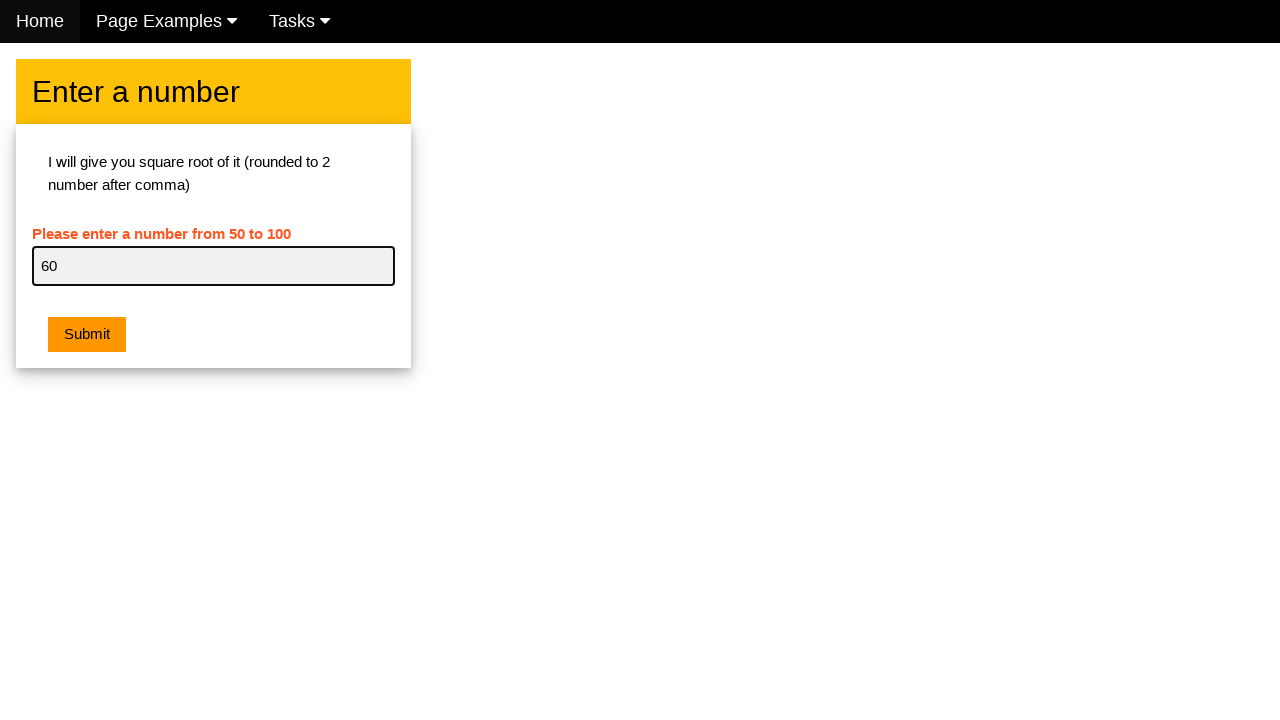

Set up dialog handler to verify alert message
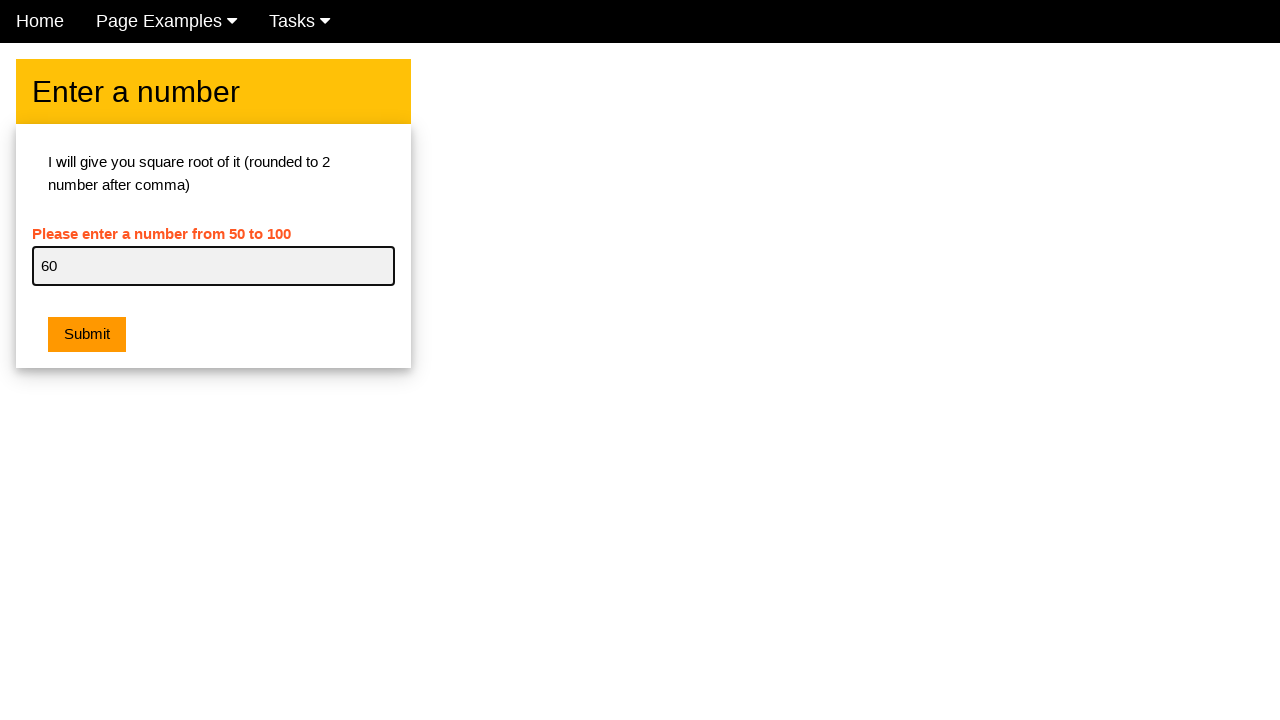

Clicked the orange submit button to trigger alert at (87, 335) on .w3-orange
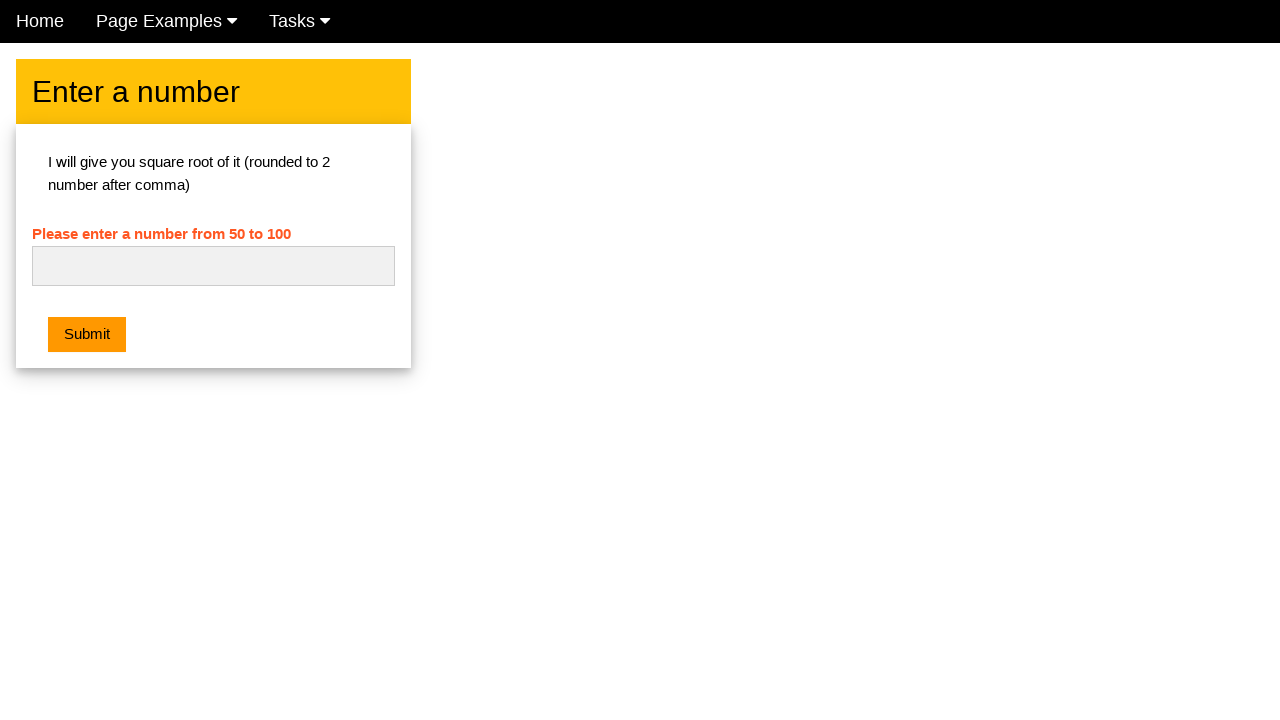

Waited for dialog to be handled and dismissed
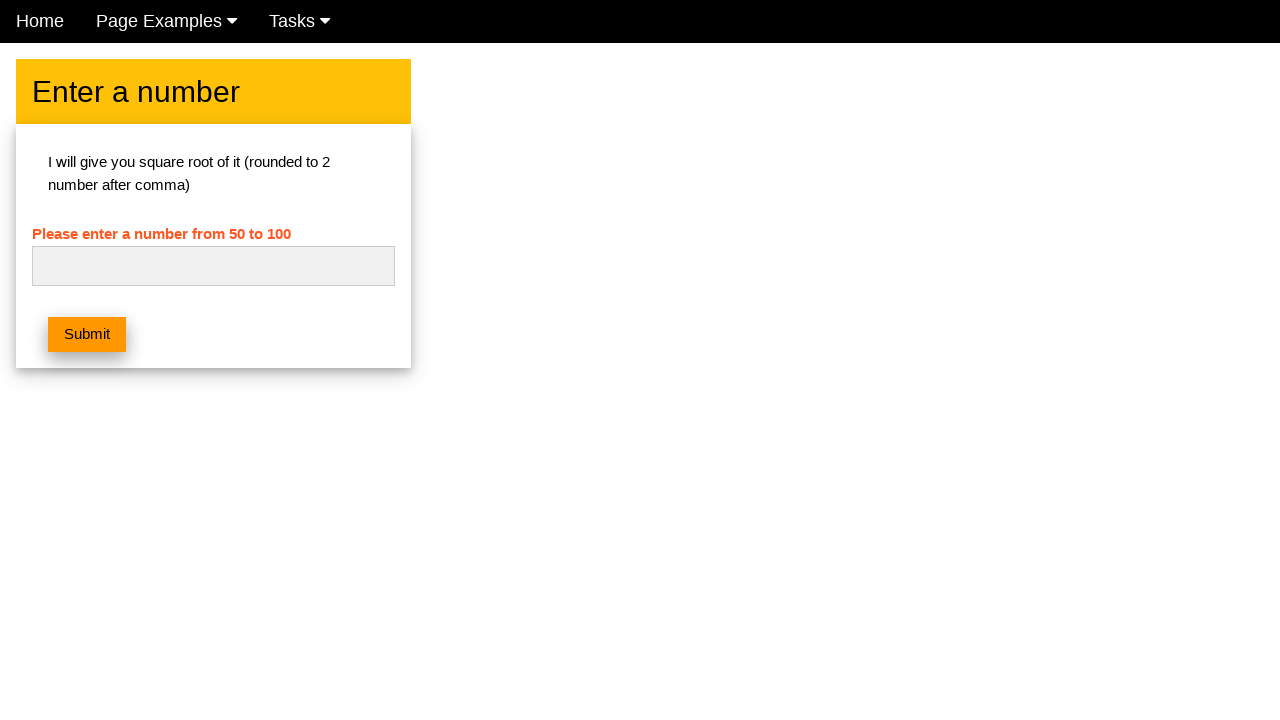

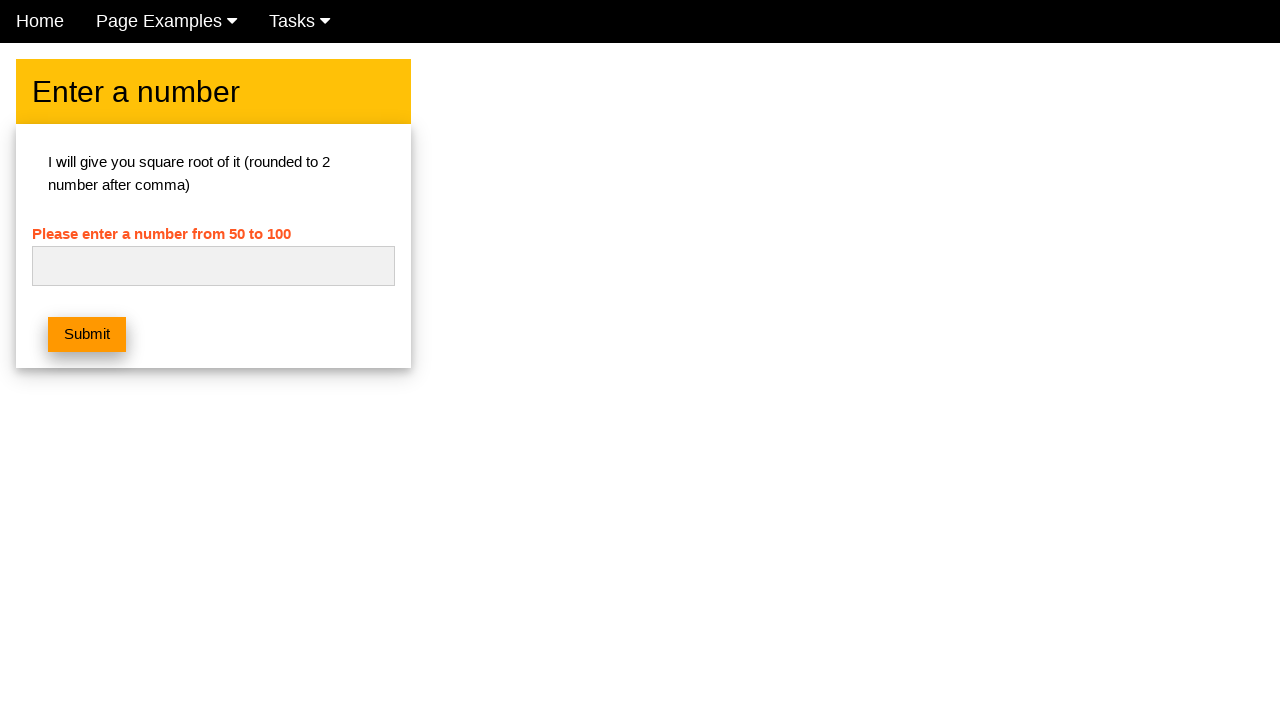